Tests keyboard key presses by sending SPACE key to an element and TAB key using ActionChains, then verifying the displayed result text shows the correct key was pressed.

Starting URL: http://the-internet.herokuapp.com/key_presses

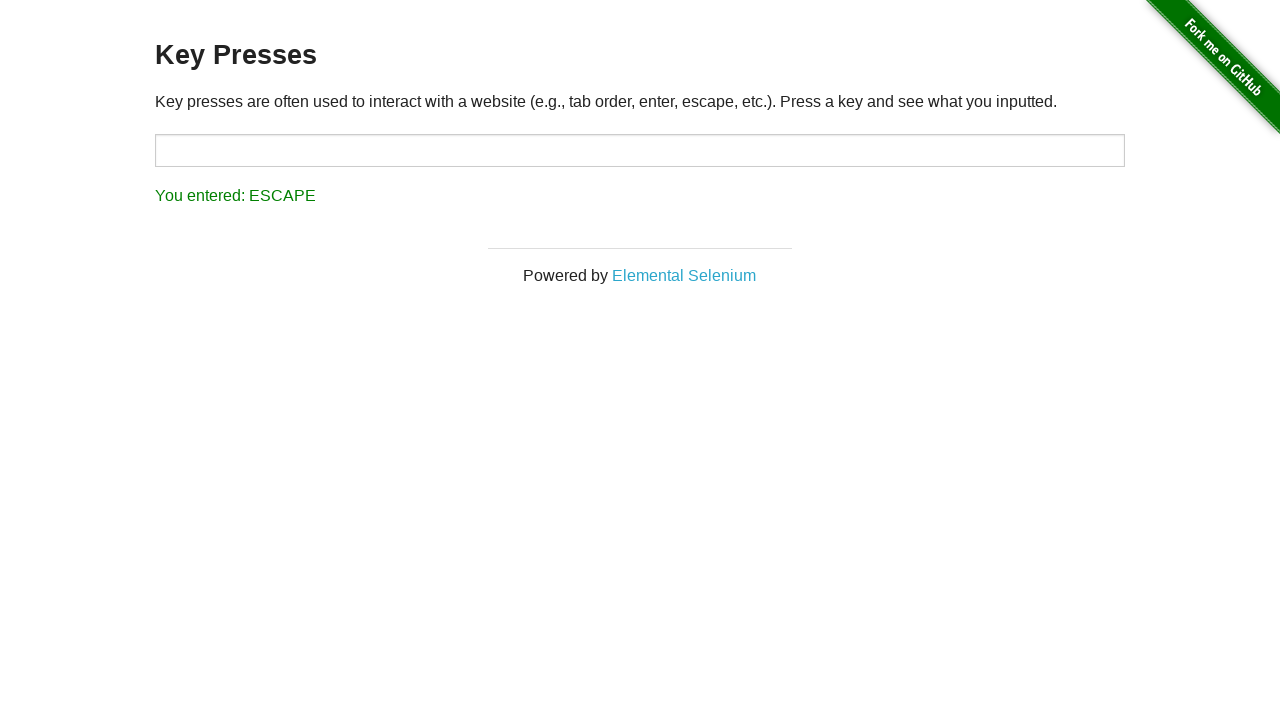

Pressed SPACE key on the example element on .example
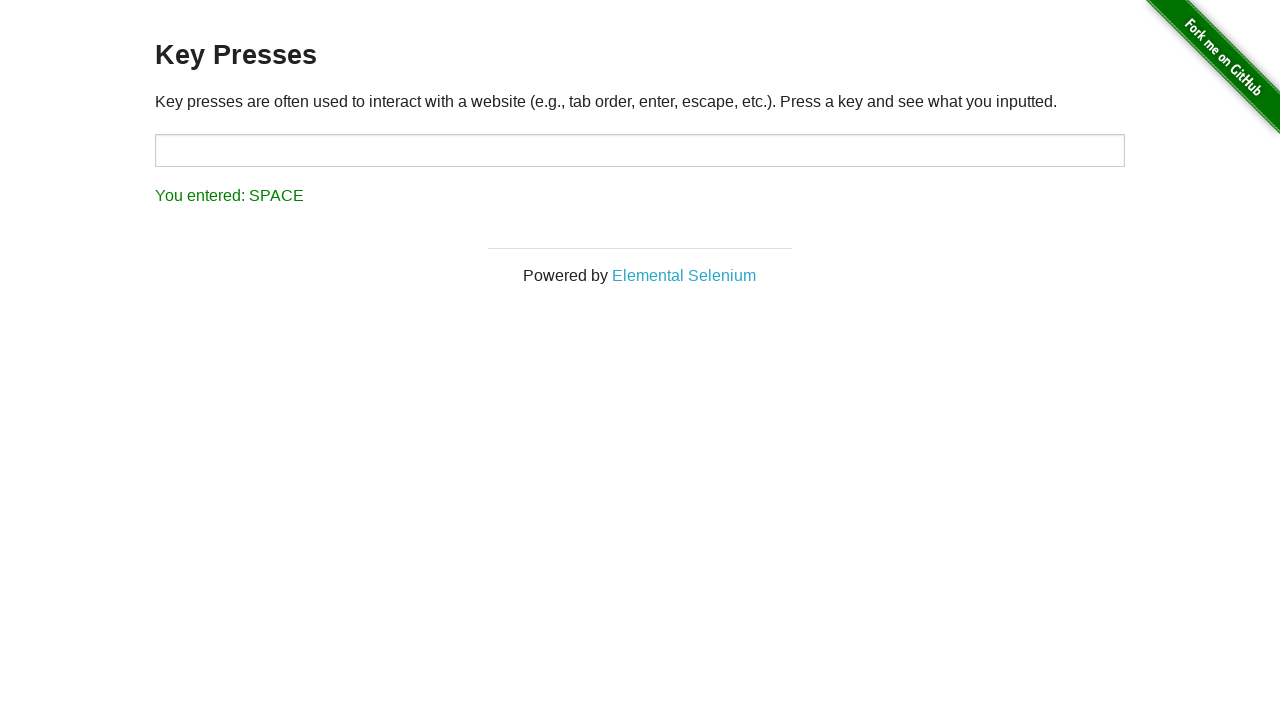

Waited for result element to load
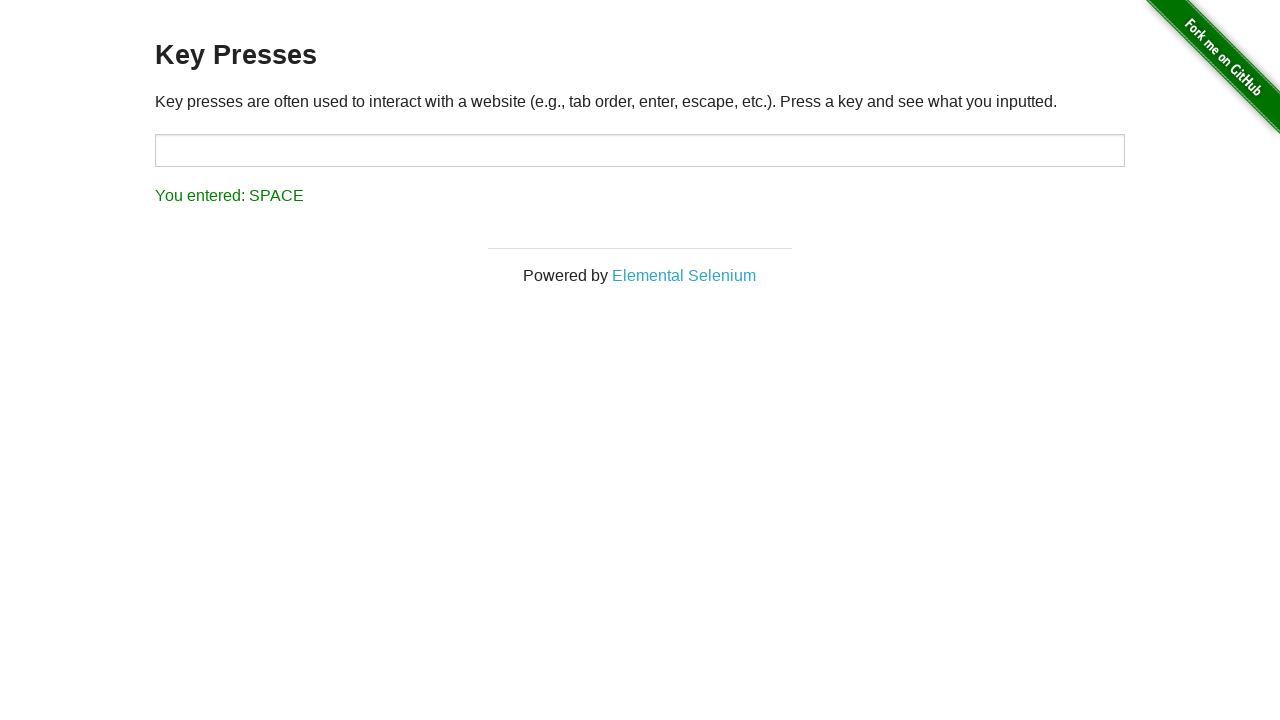

Verified result text shows 'You entered: SPACE'
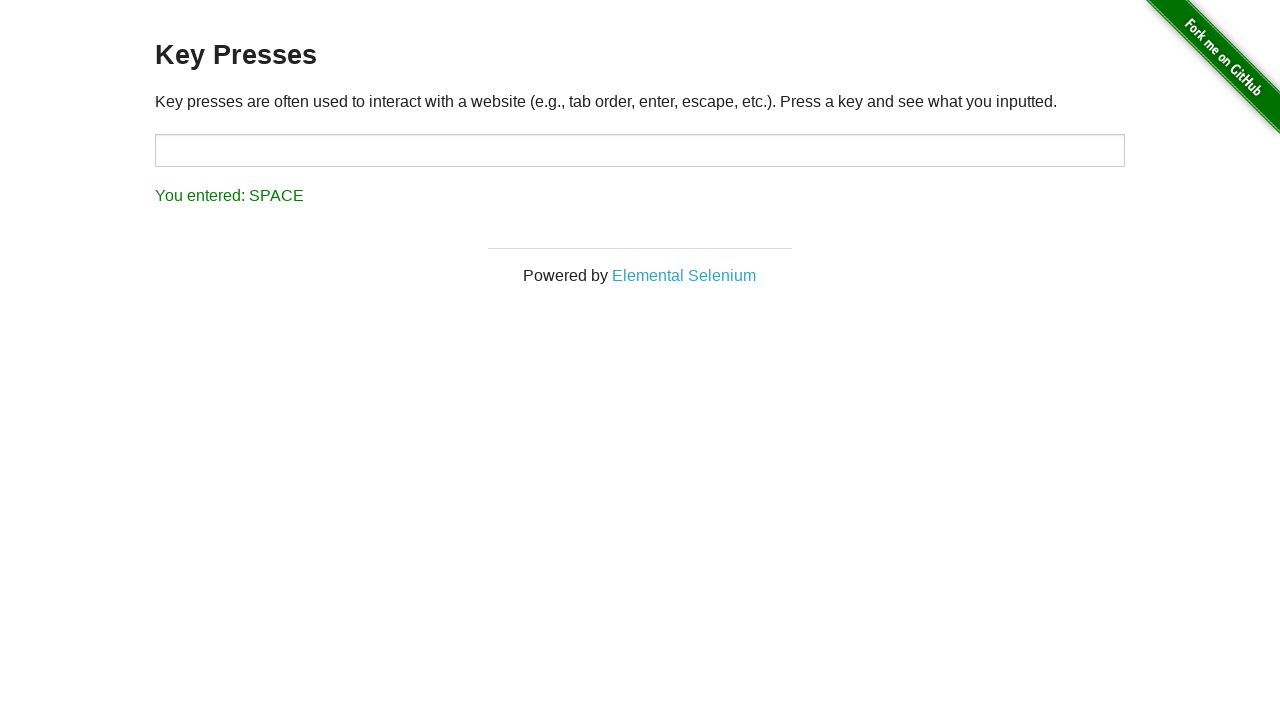

Pressed TAB key using keyboard
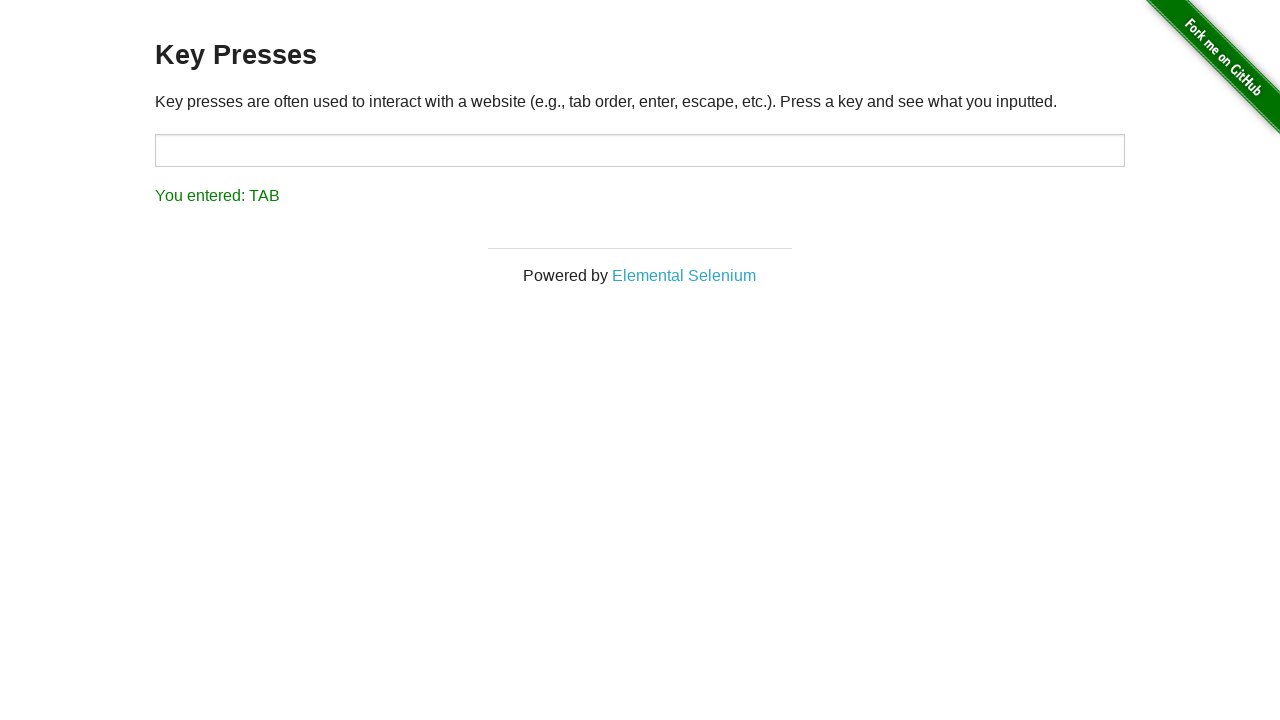

Verified result text shows 'You entered: TAB'
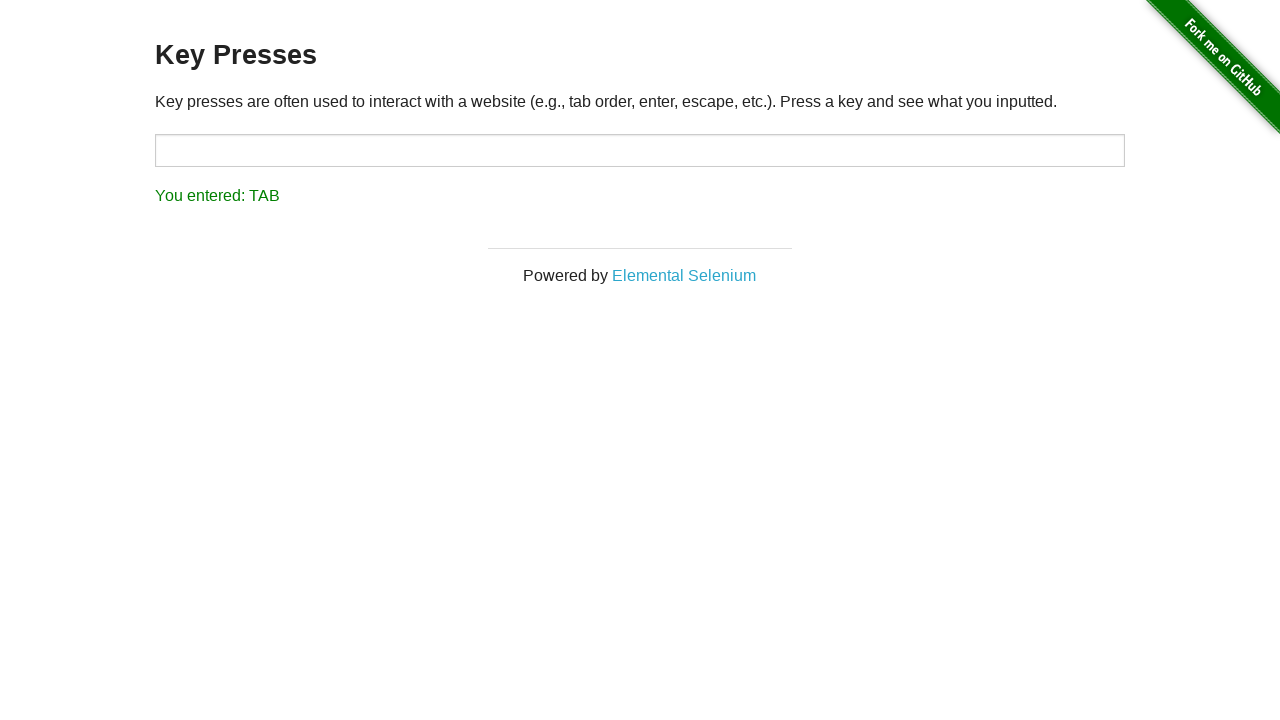

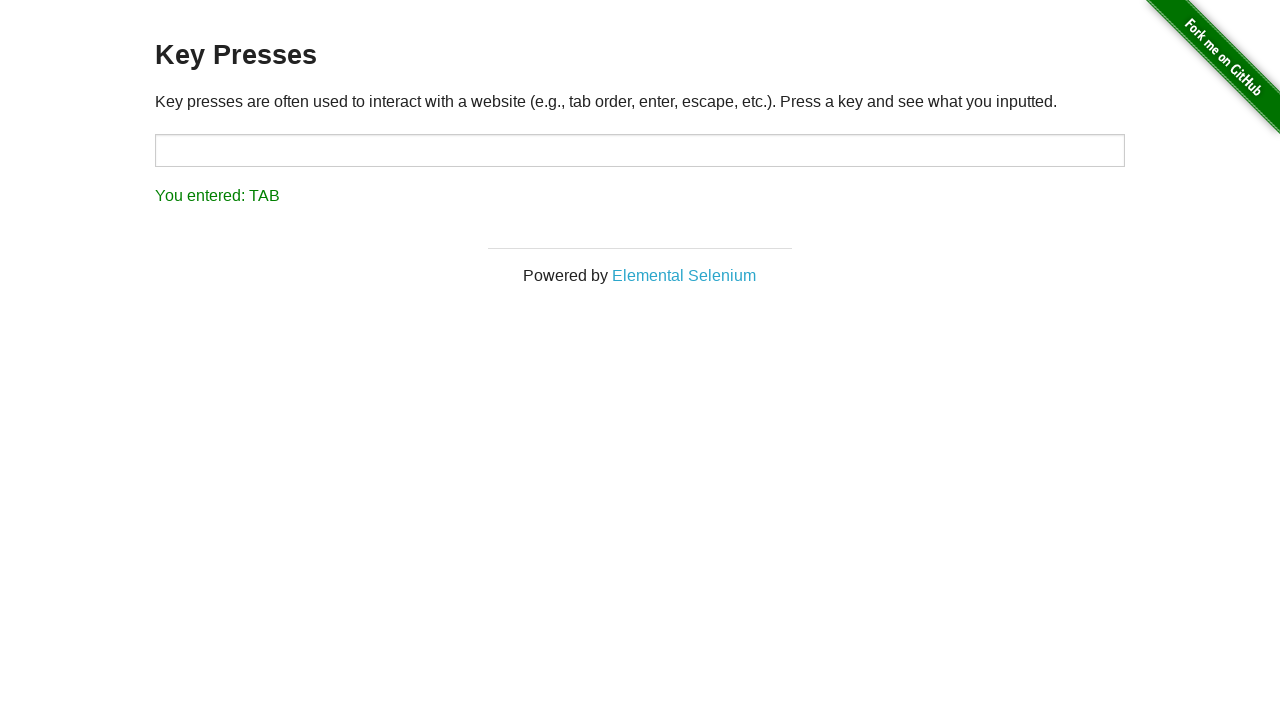